Tests multi-select dropdown functionality by selecting multiple options using different selection methods (by index, visible text, and value), then deselecting some options

Starting URL: https://syntaxprojects.com/basic-select-dropdown-demo.php

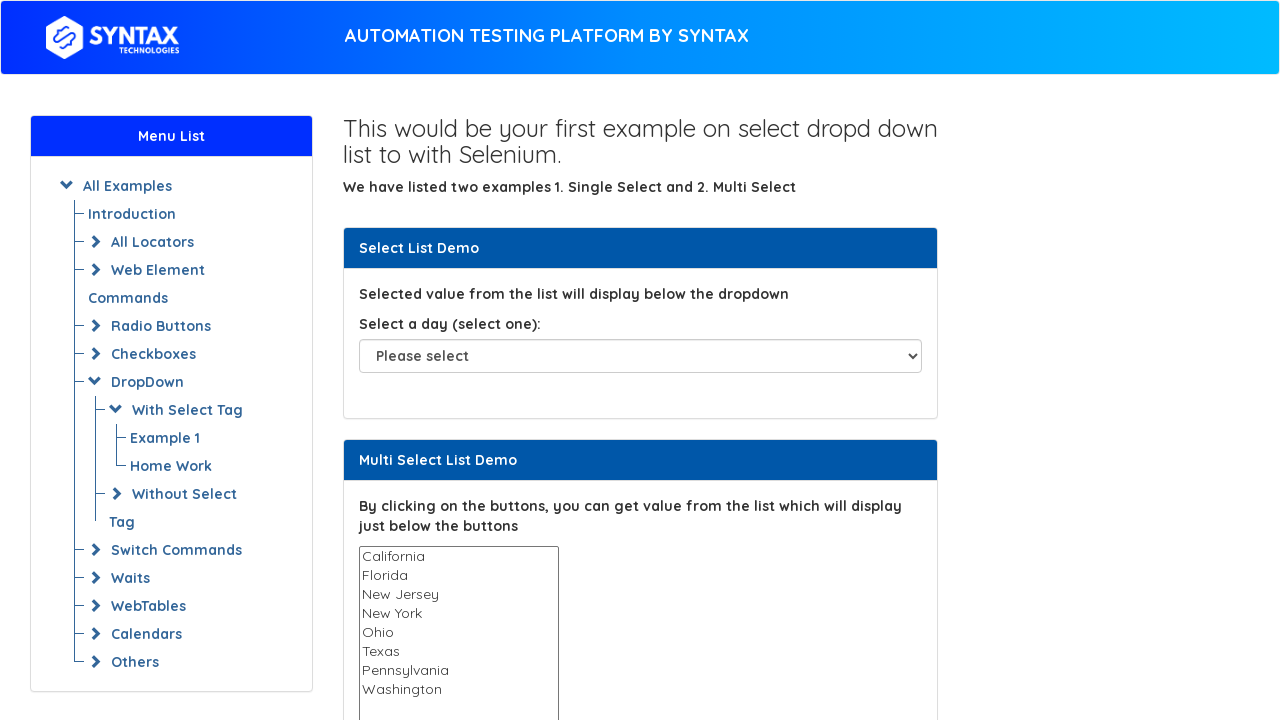

Located multi-select dropdown element
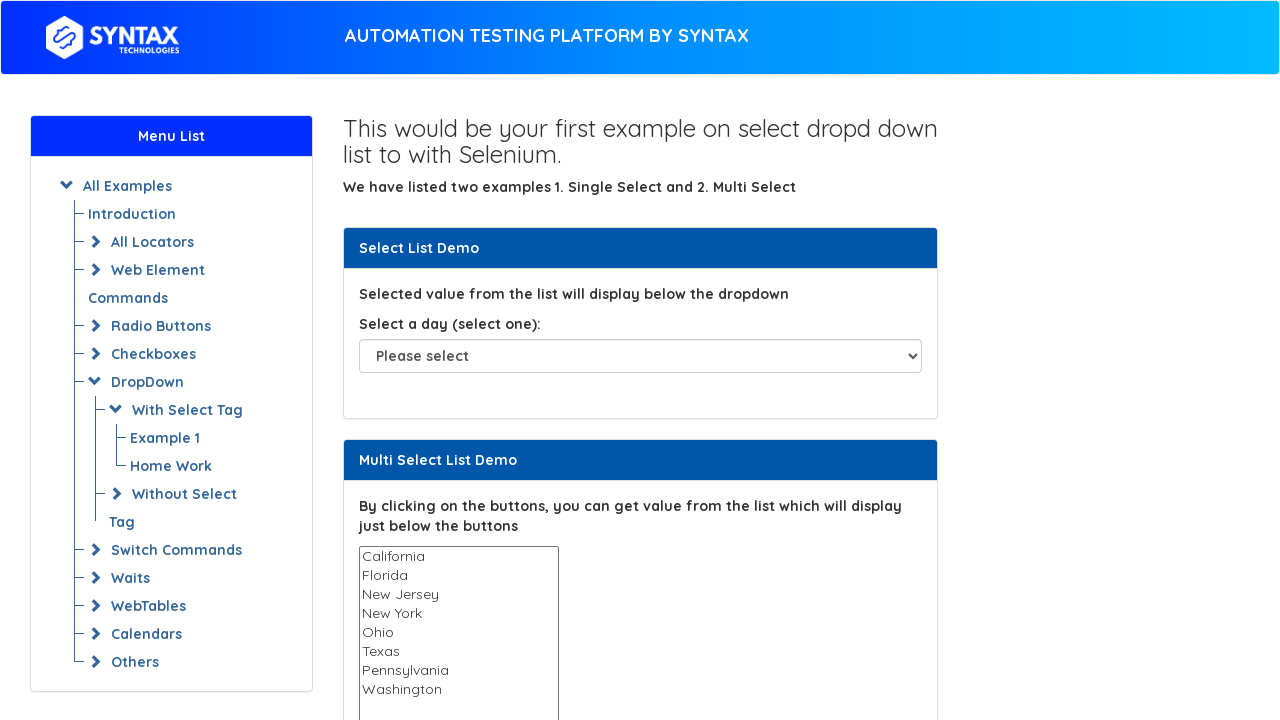

Selected option at index 2 (3rd option) on select#multi-select
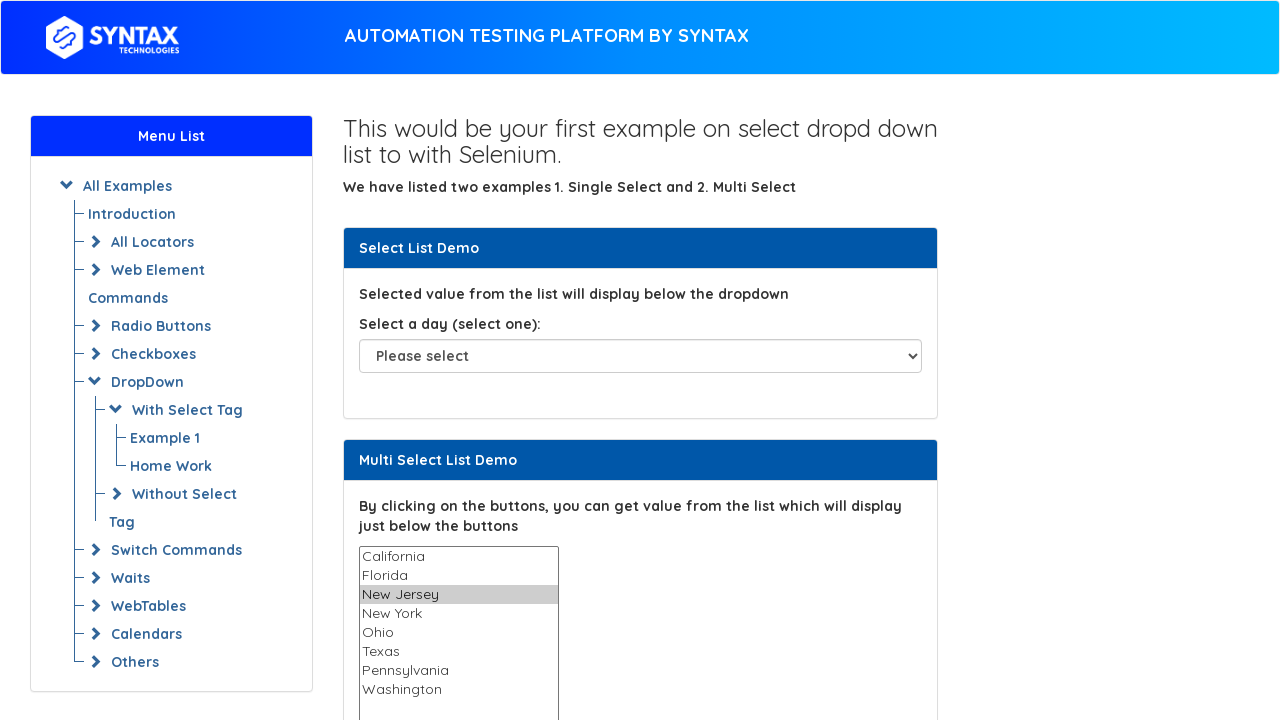

Waited 1 second for visual confirmation
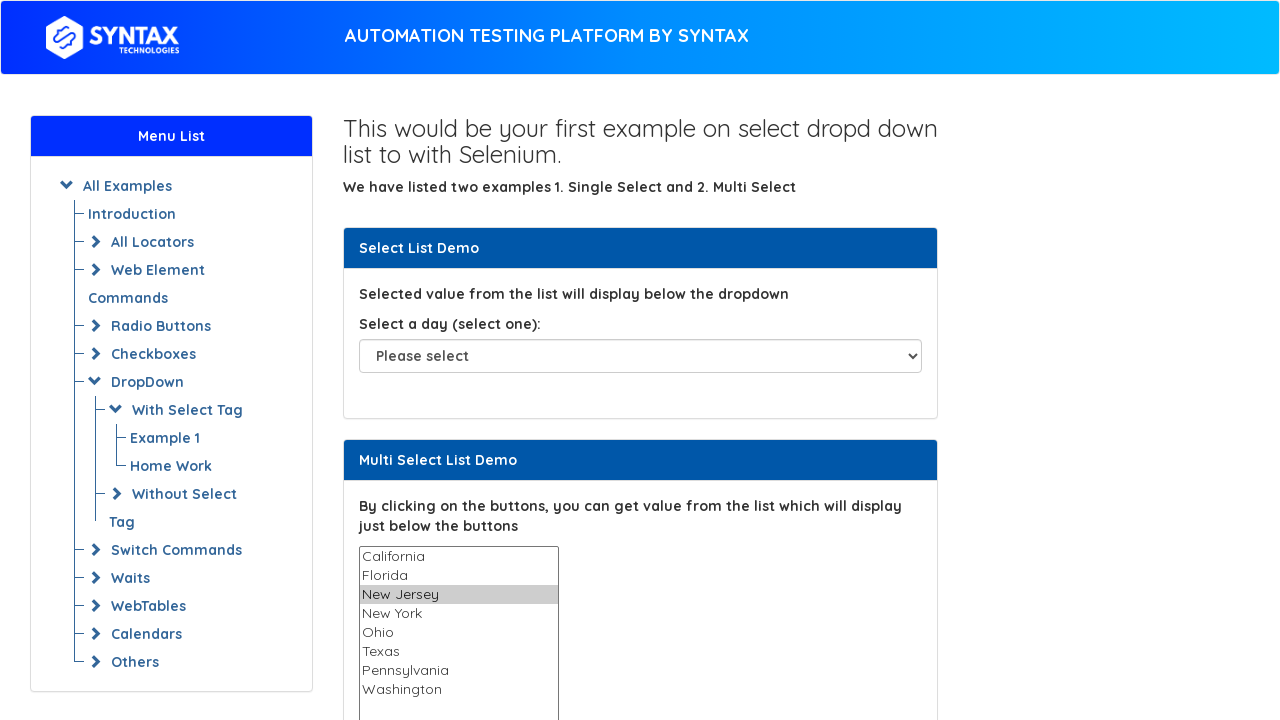

Selected Texas by visible text on select#multi-select
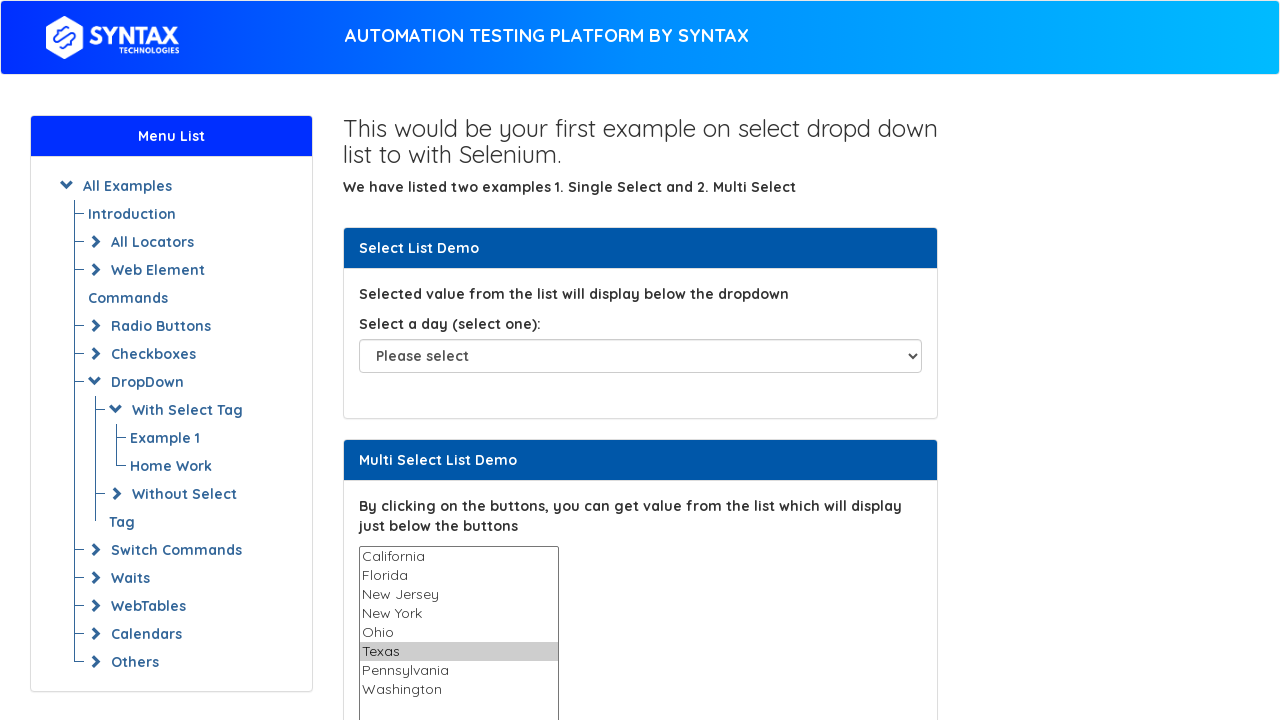

Waited 1 second for visual confirmation
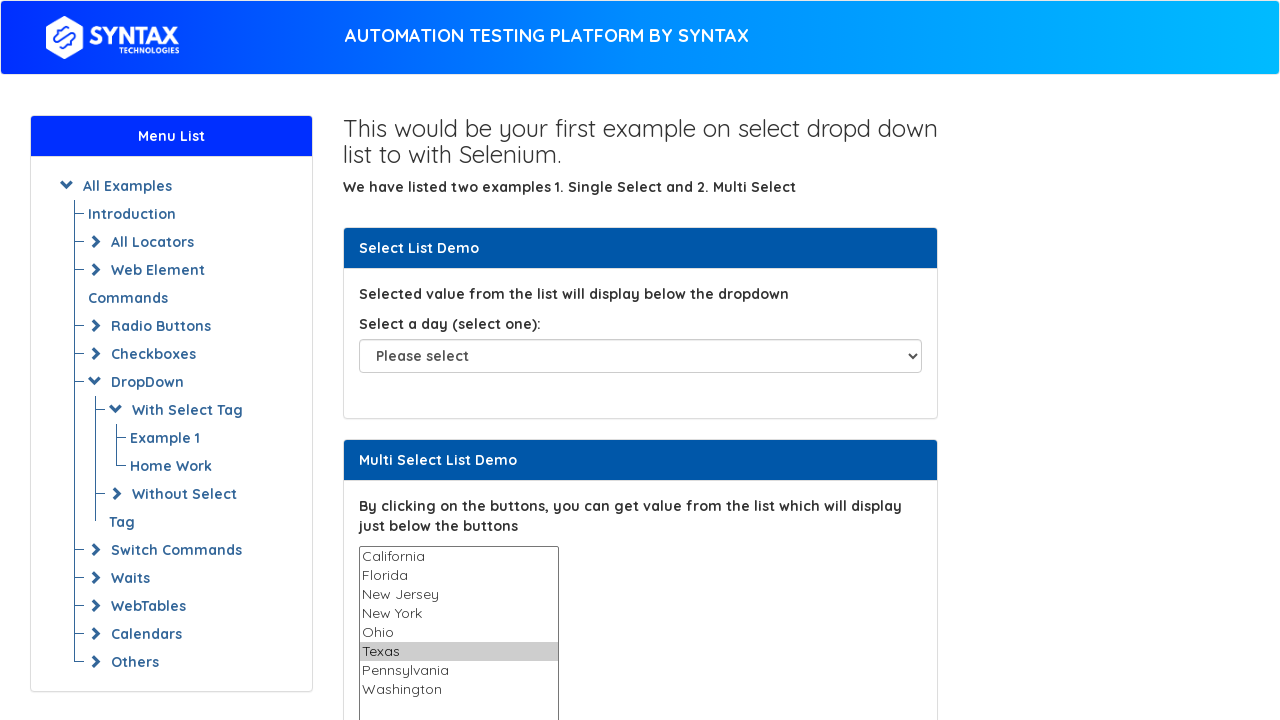

Selected Ohio by value on select#multi-select
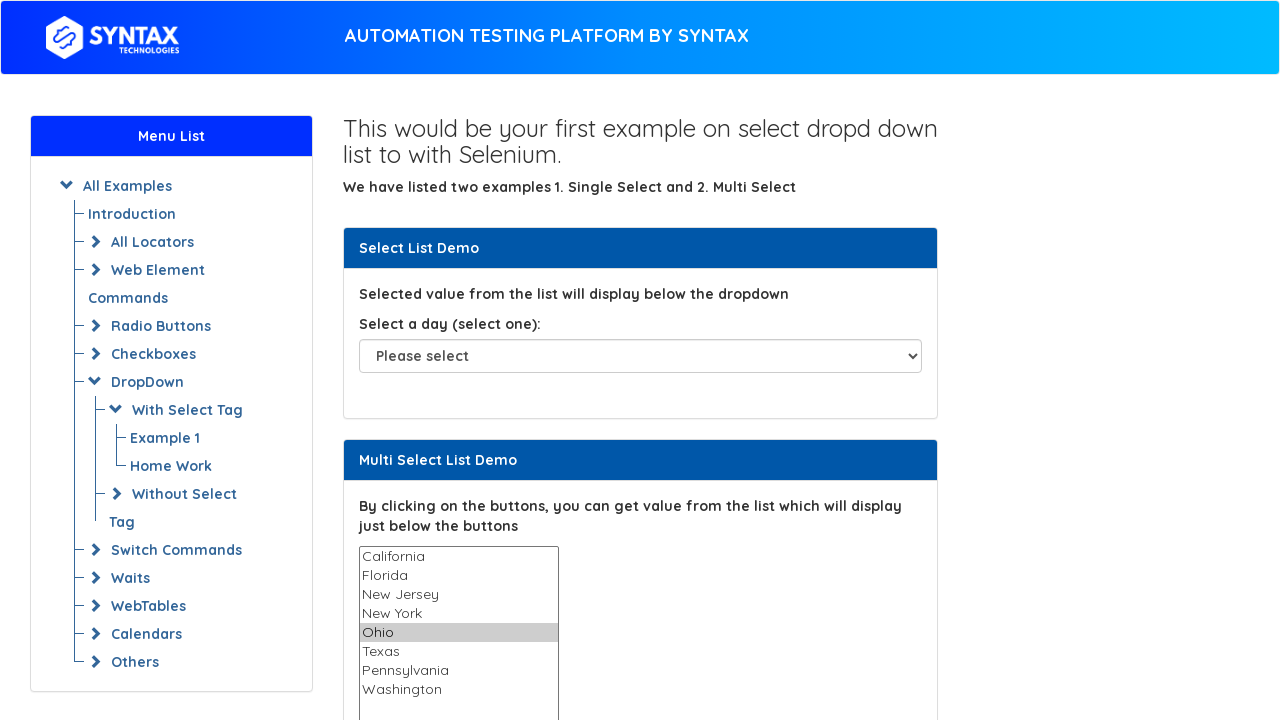

Waited 1 second for visual confirmation
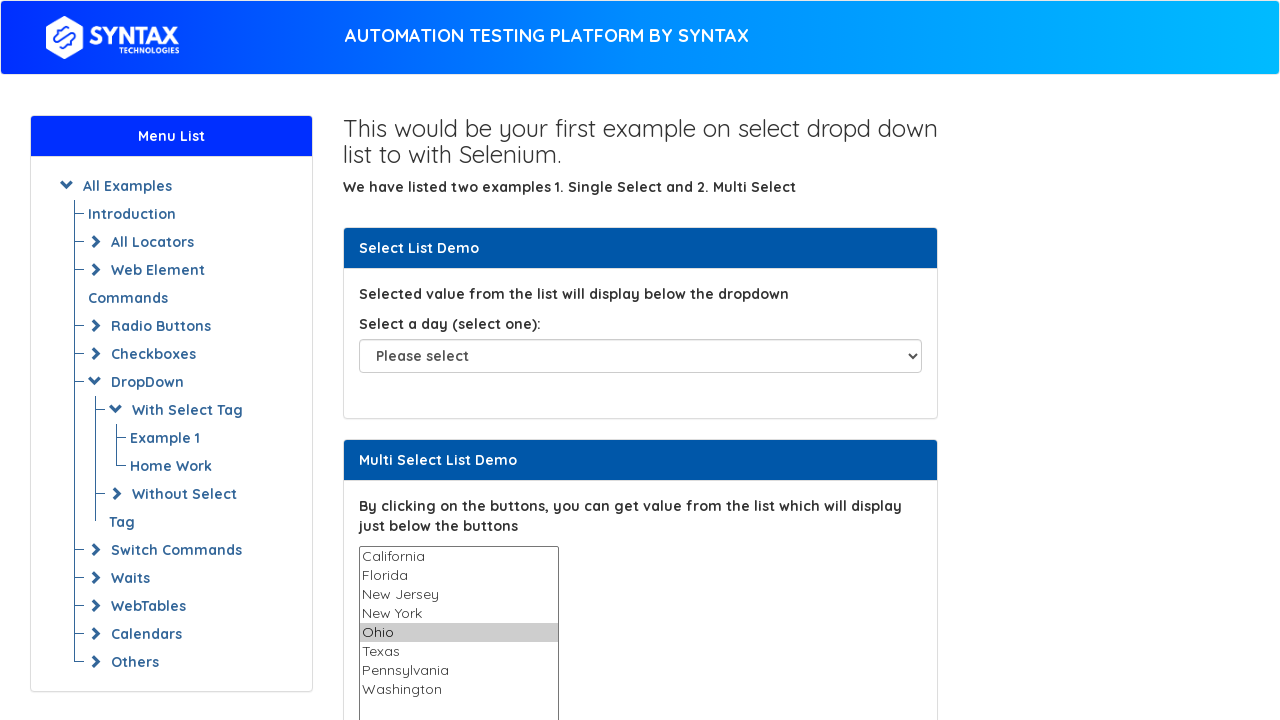

Deselected index 2 option by selecting only Texas and Ohio on select#multi-select
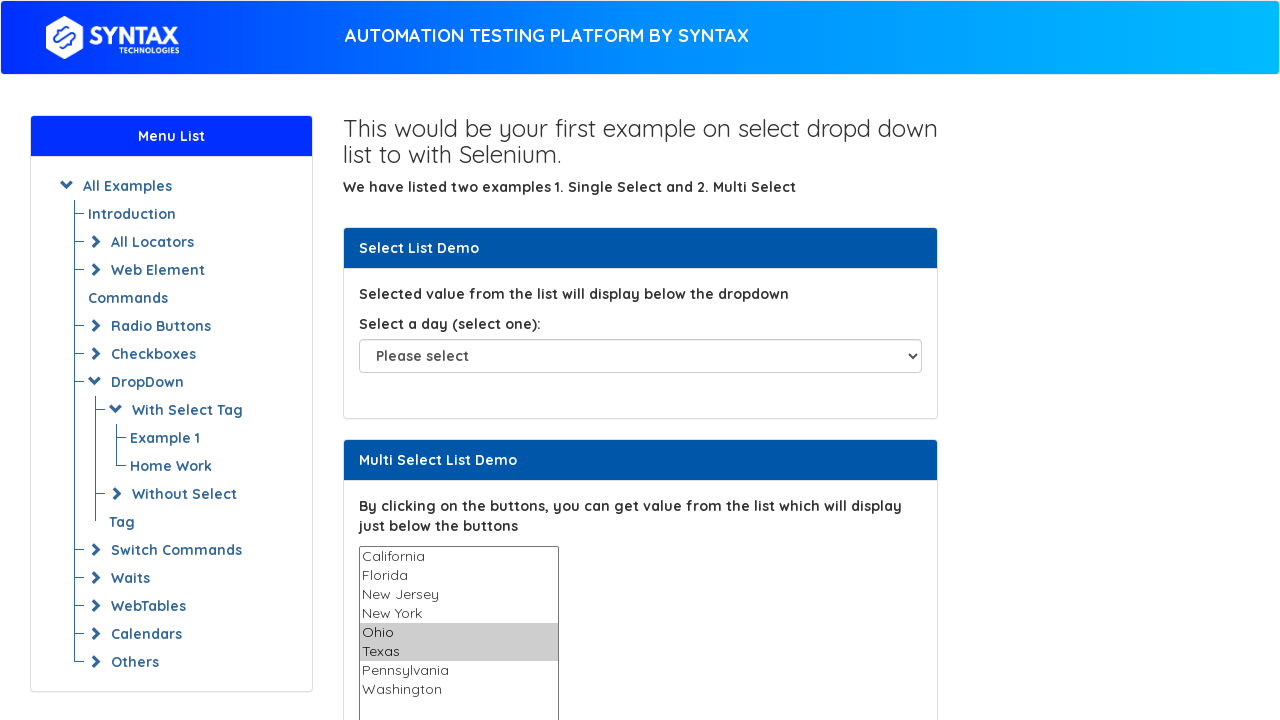

Waited 1 second for visual confirmation
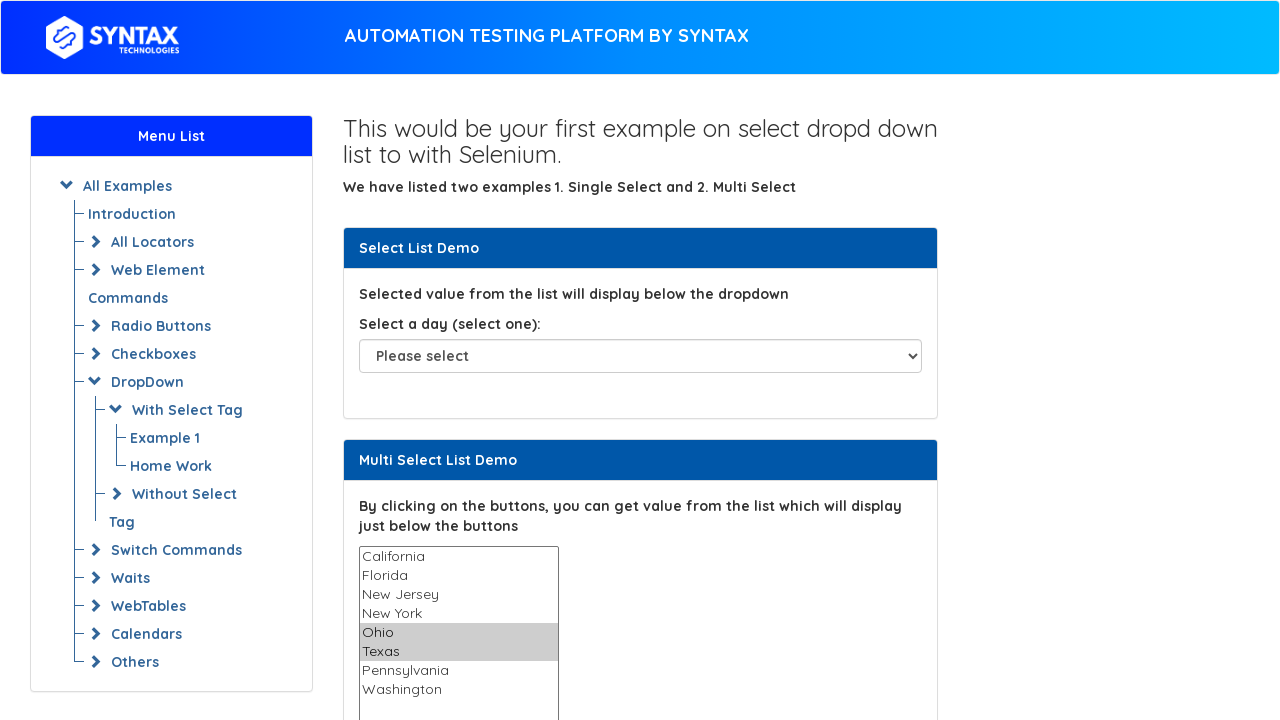

Deselected Texas, keeping only Ohio selected on select#multi-select
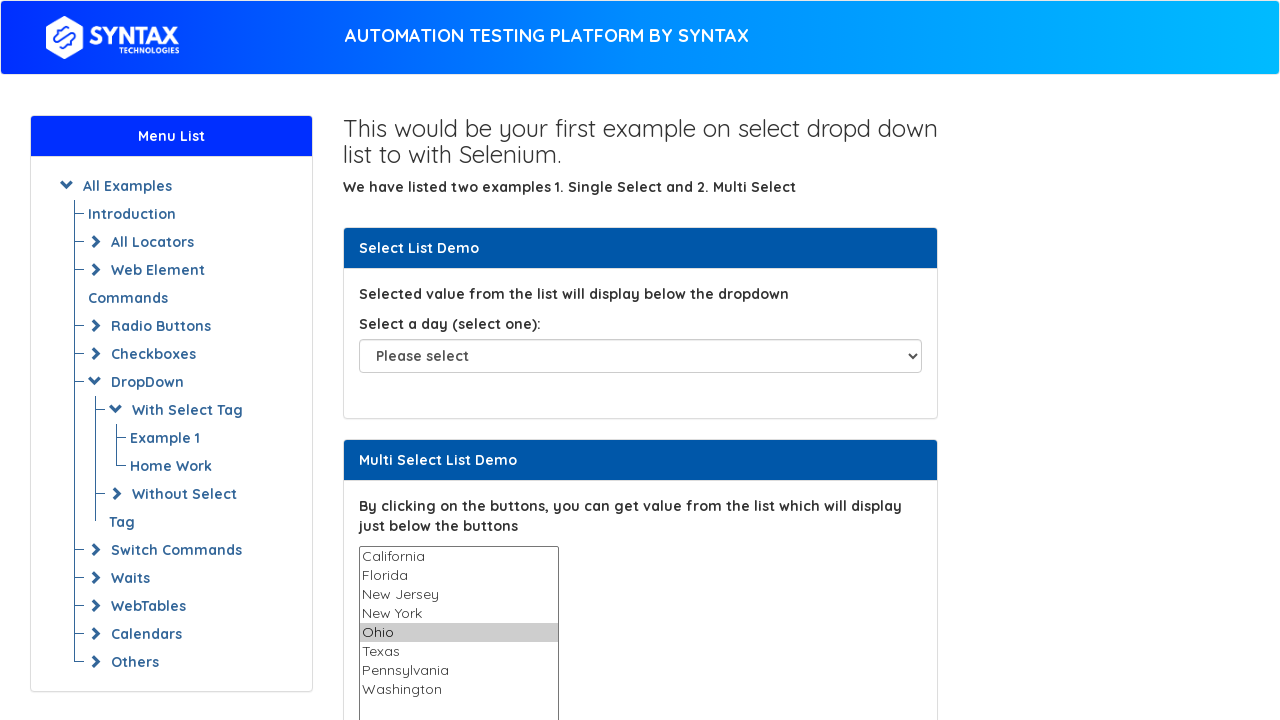

Verified dropdown options exist
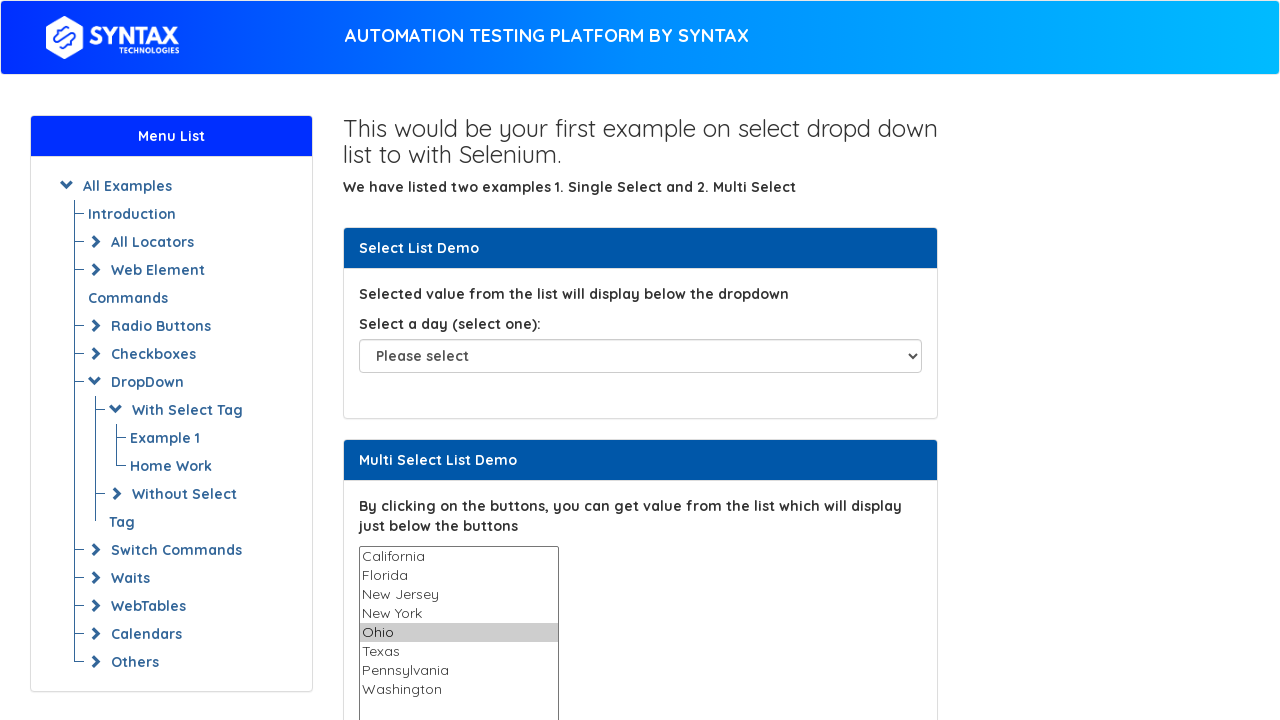

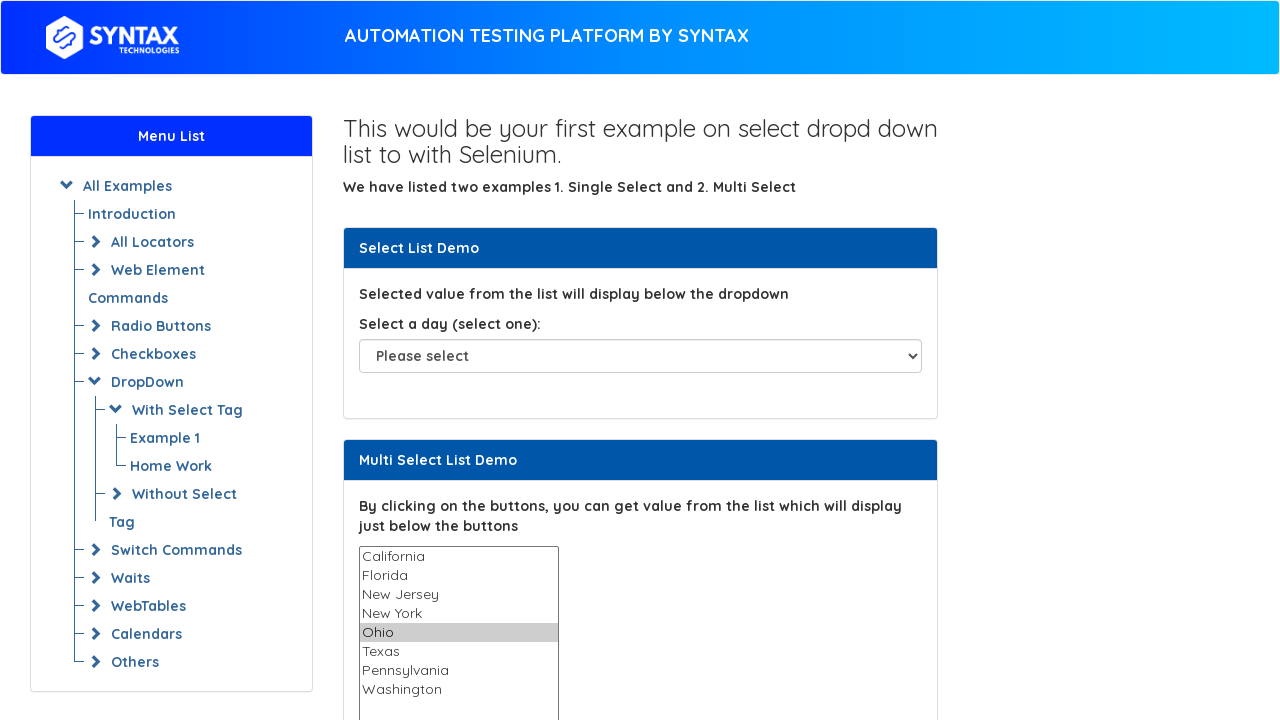